Tests horizontal scrolling functionality by scrolling right and then left on a webpage

Starting URL: https://omayo.blogspot.com/

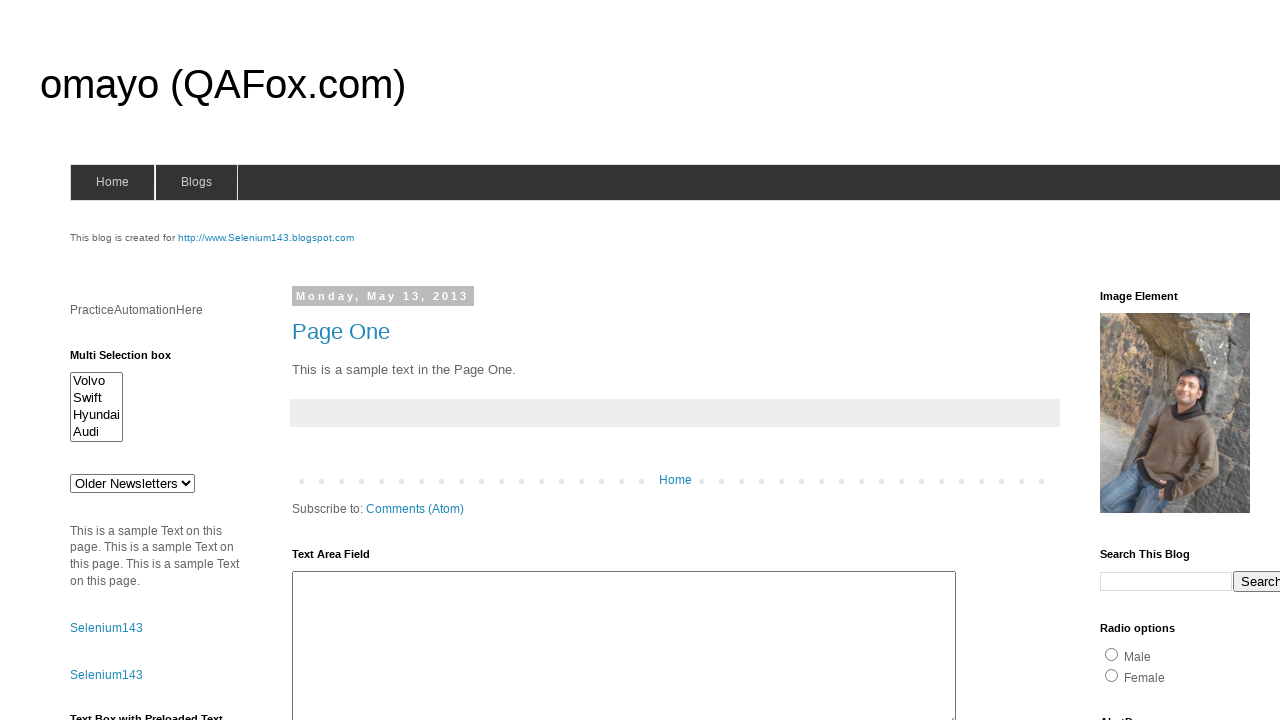

Scrolled horizontally right by 500 pixels
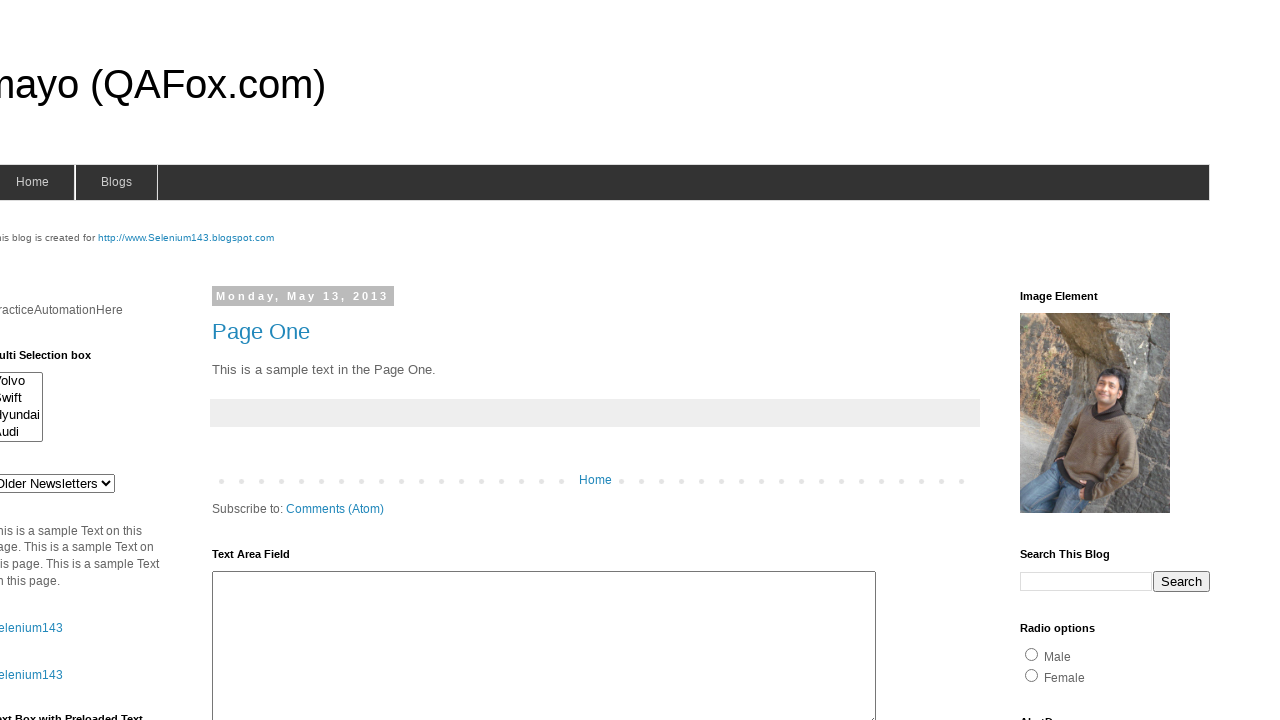

Waited 1 second to observe scroll effect
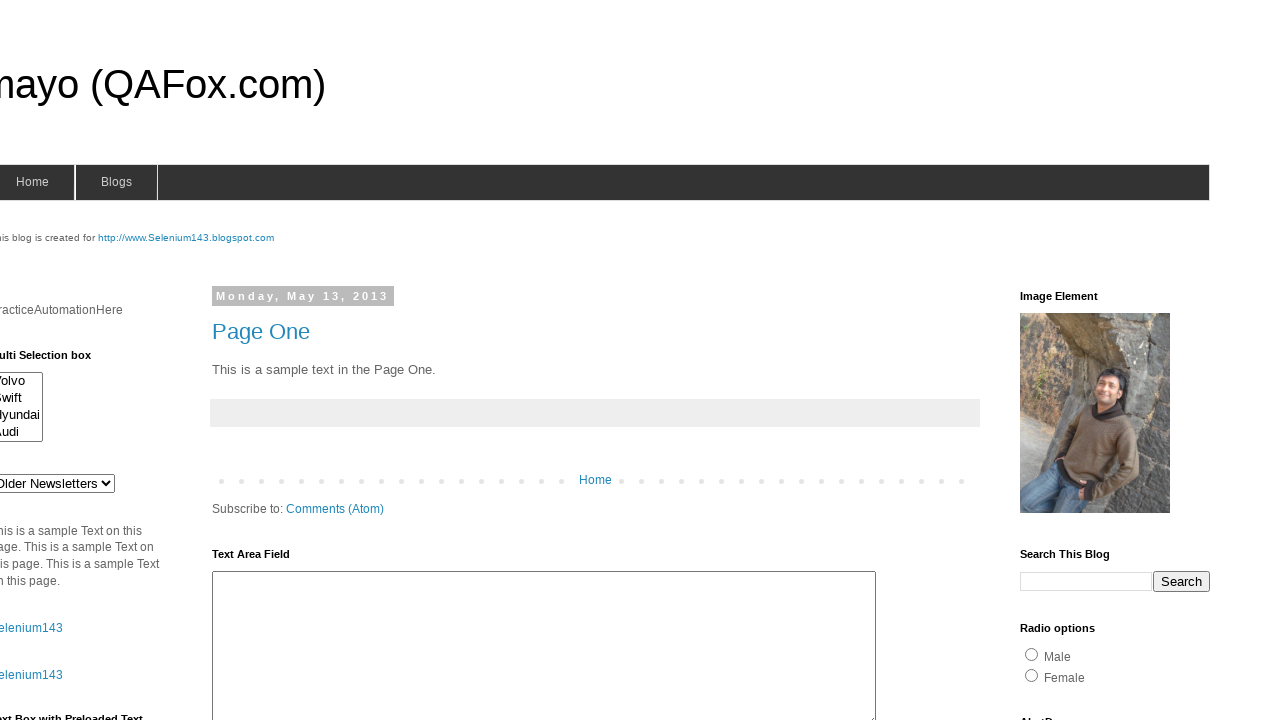

Scrolled horizontally left by 150 pixels
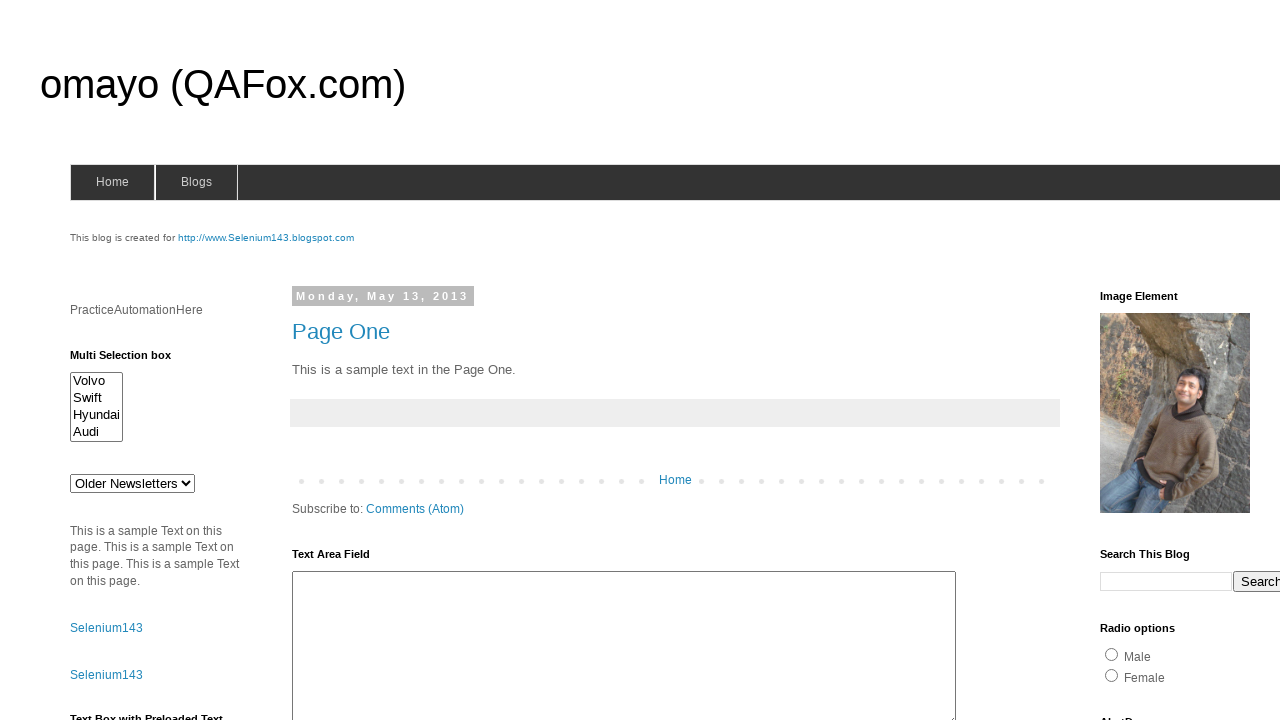

Waited 1 second to observe scroll effect
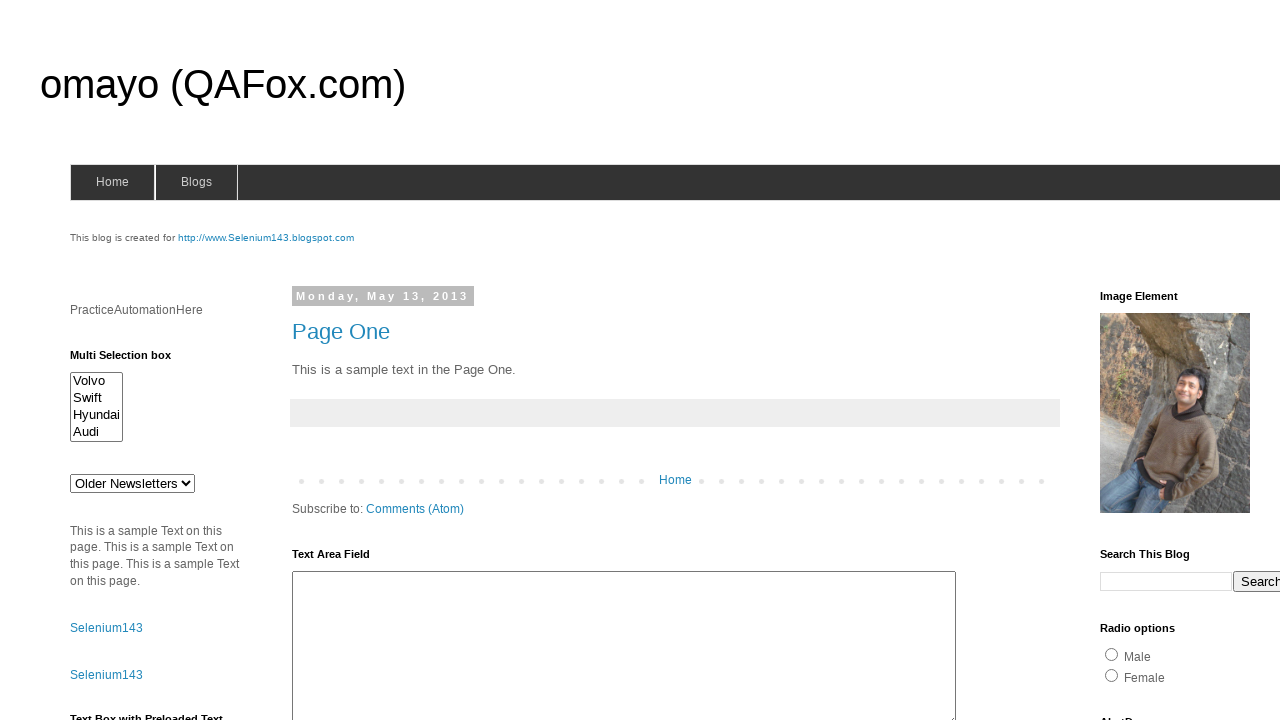

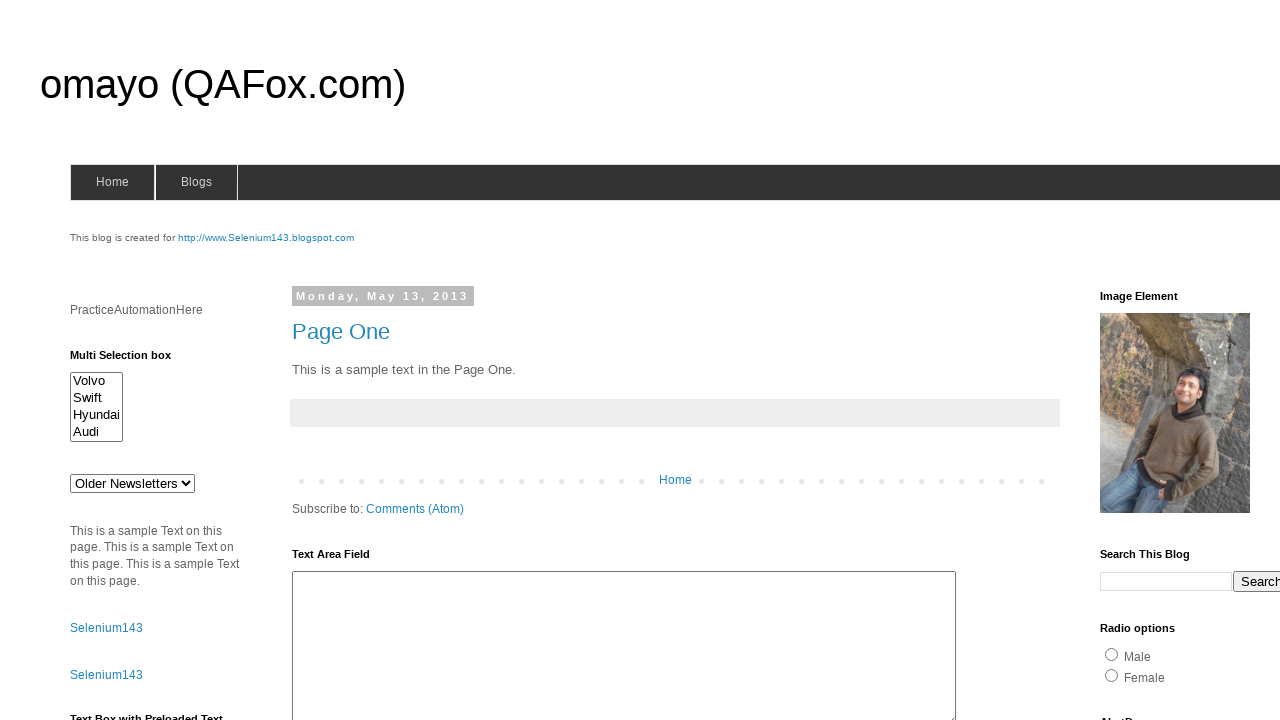